Tests tooltip functionality by clicking on an age input field and verifying that the tooltip appears with content

Starting URL: http://www.seleniumui.moderntester.pl/tooltip.php

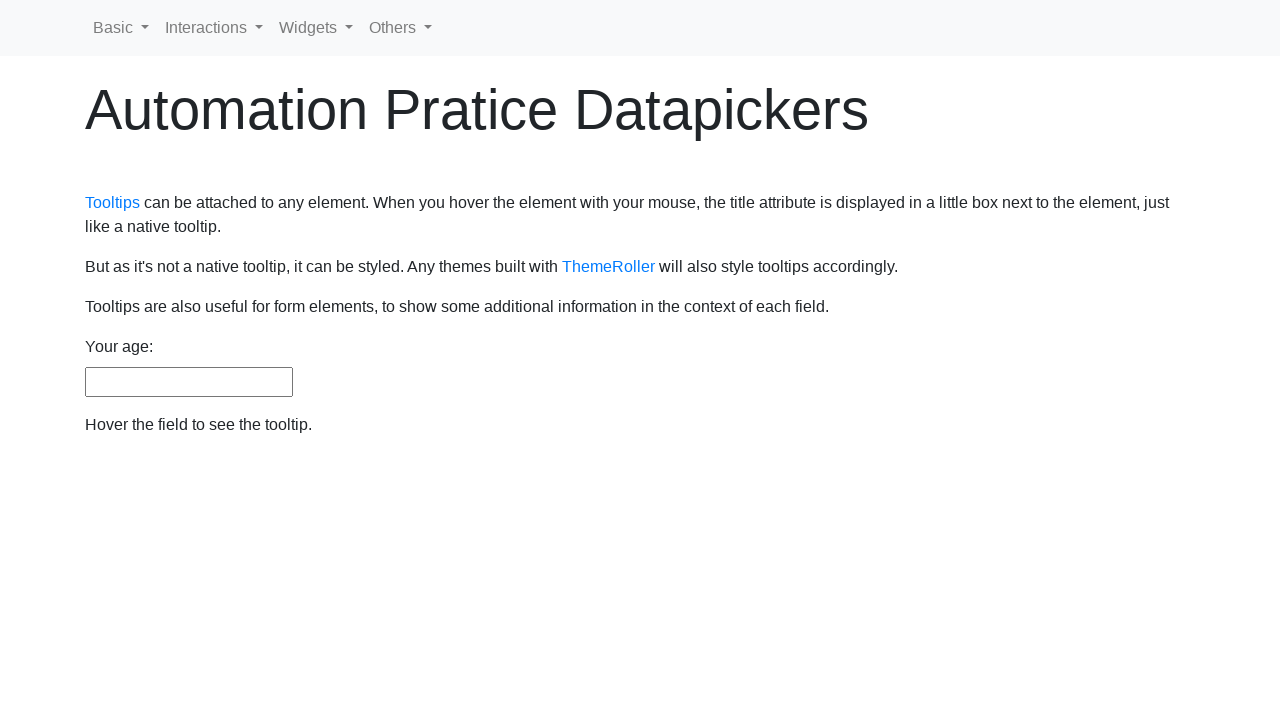

Clicked on age input field to trigger tooltip at (189, 382) on #age
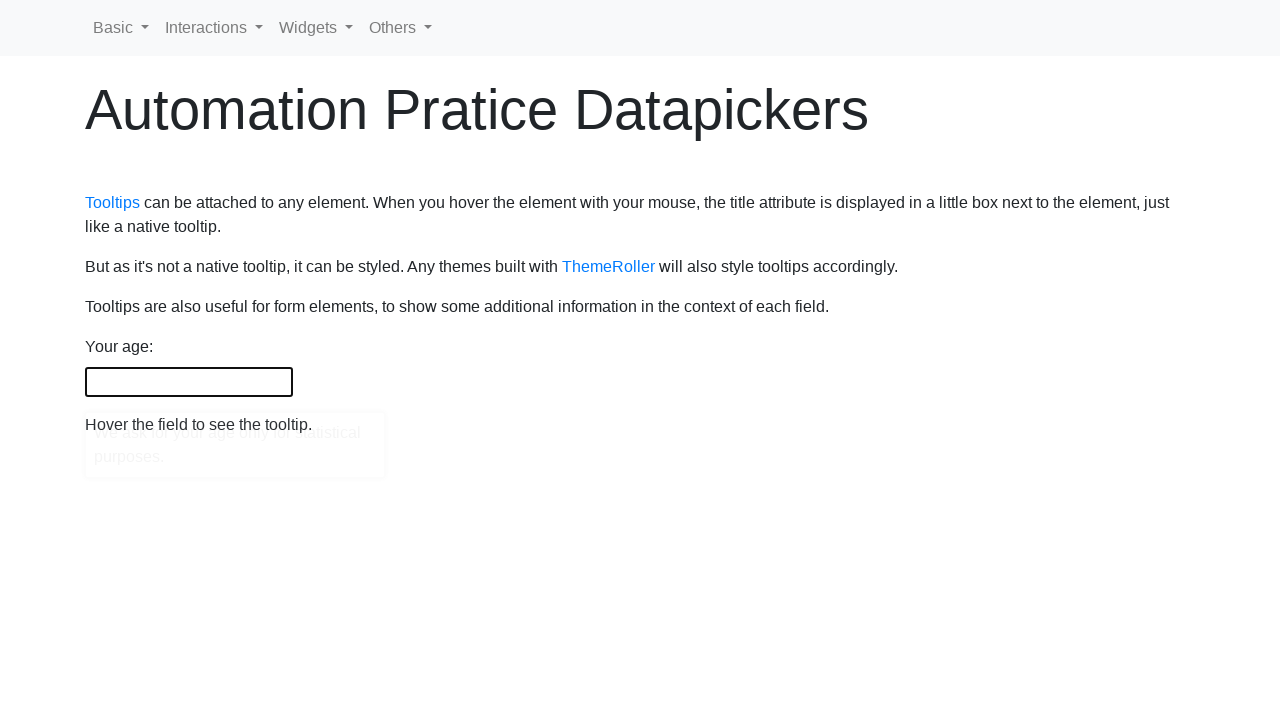

Tooltip appeared with visible content
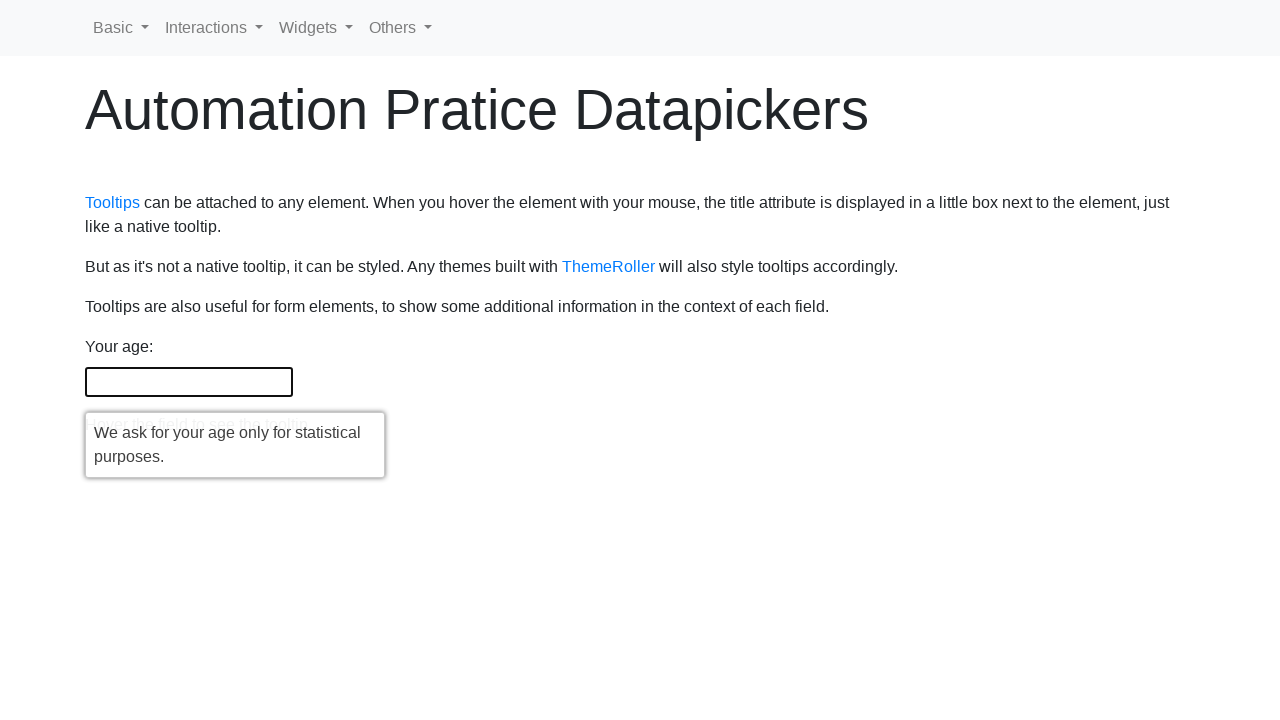

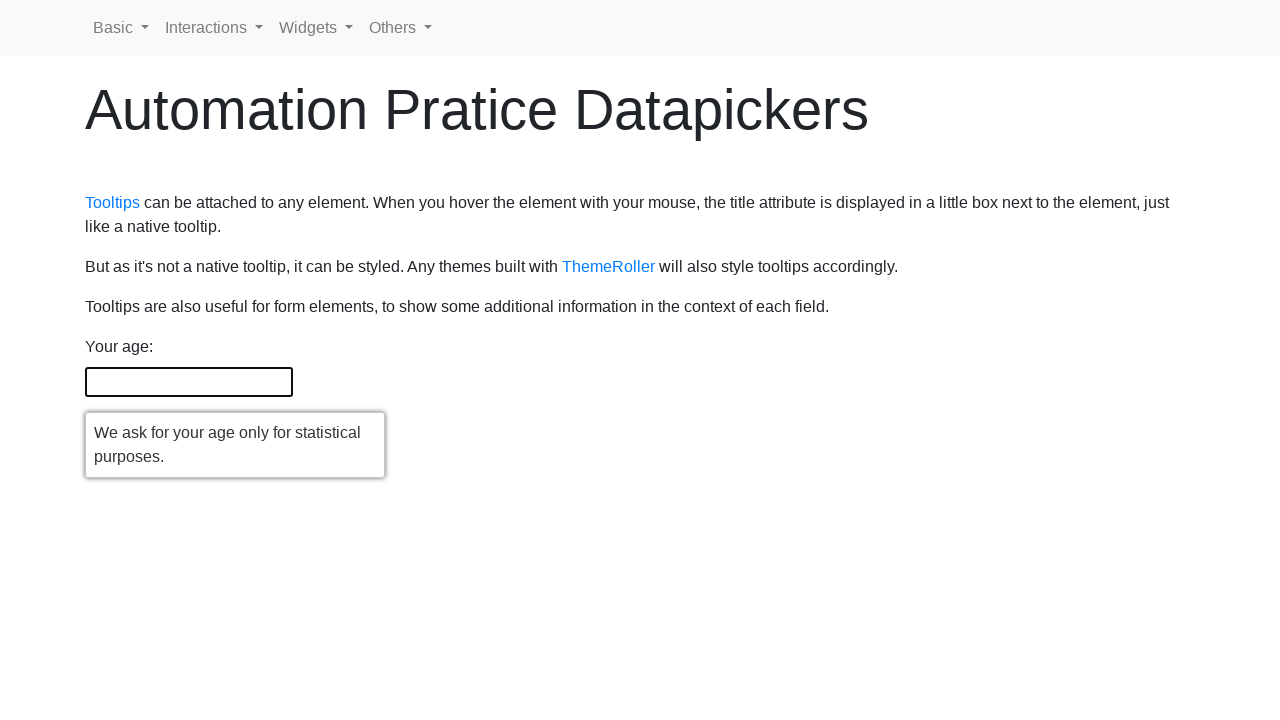